Tests navigation on a sports betting announcements page by clicking filter options and switching between "Today" and "Tomorrow" tabs to view different scheduled events.

Starting URL: https://www.marathonbet.ru/su/live/announces

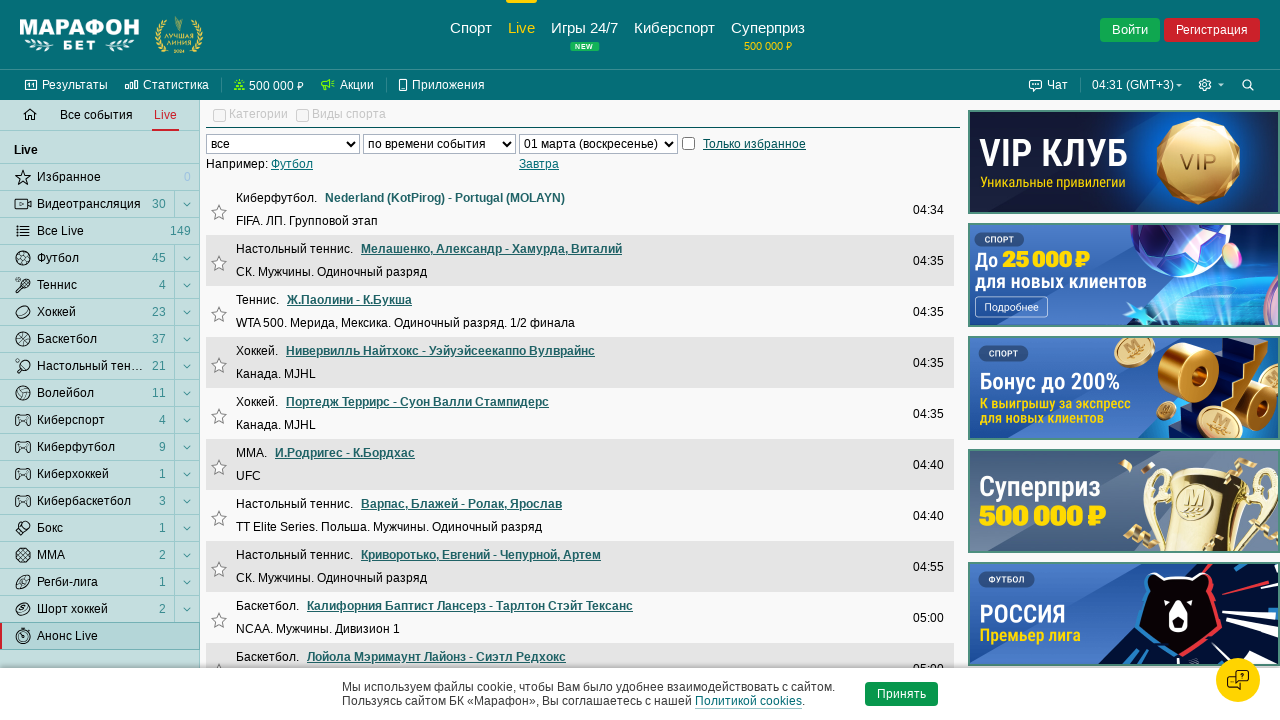

Waited for announce-filter section to load
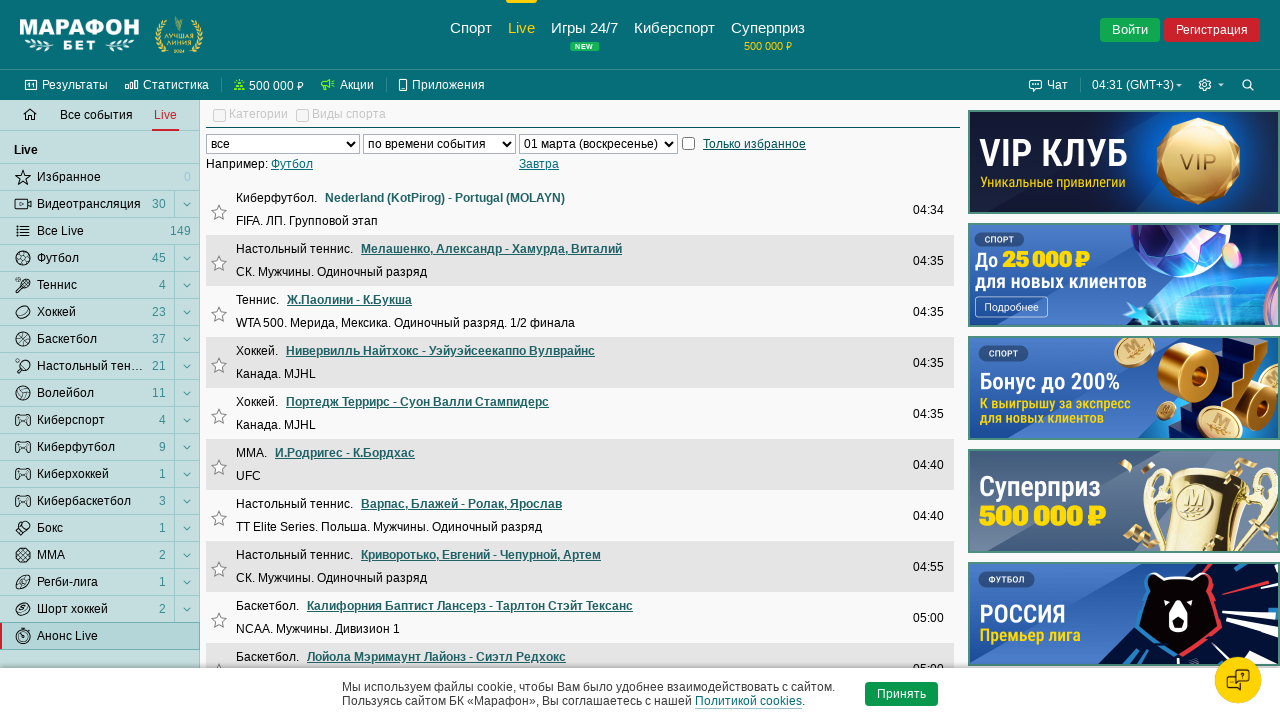

Clicked filter link within announce-filter section at (292, 164) on .announce-filter a
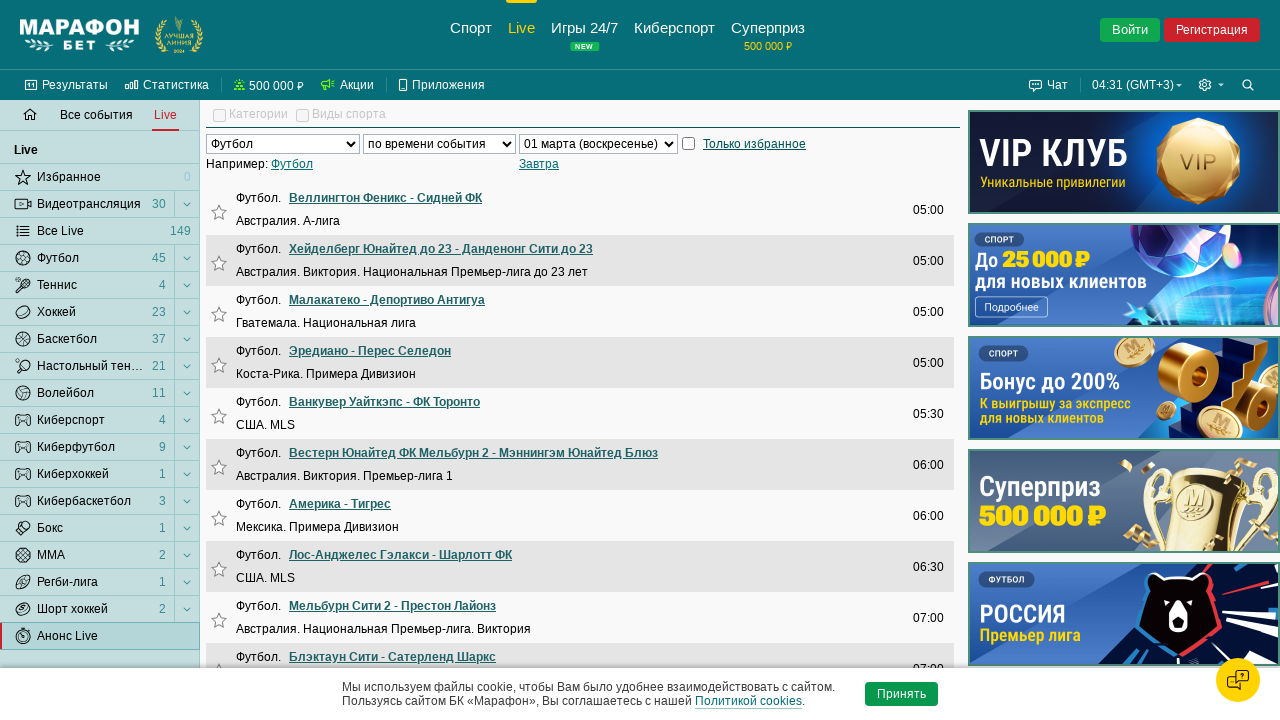

Waited 2 seconds for content to load after filter click
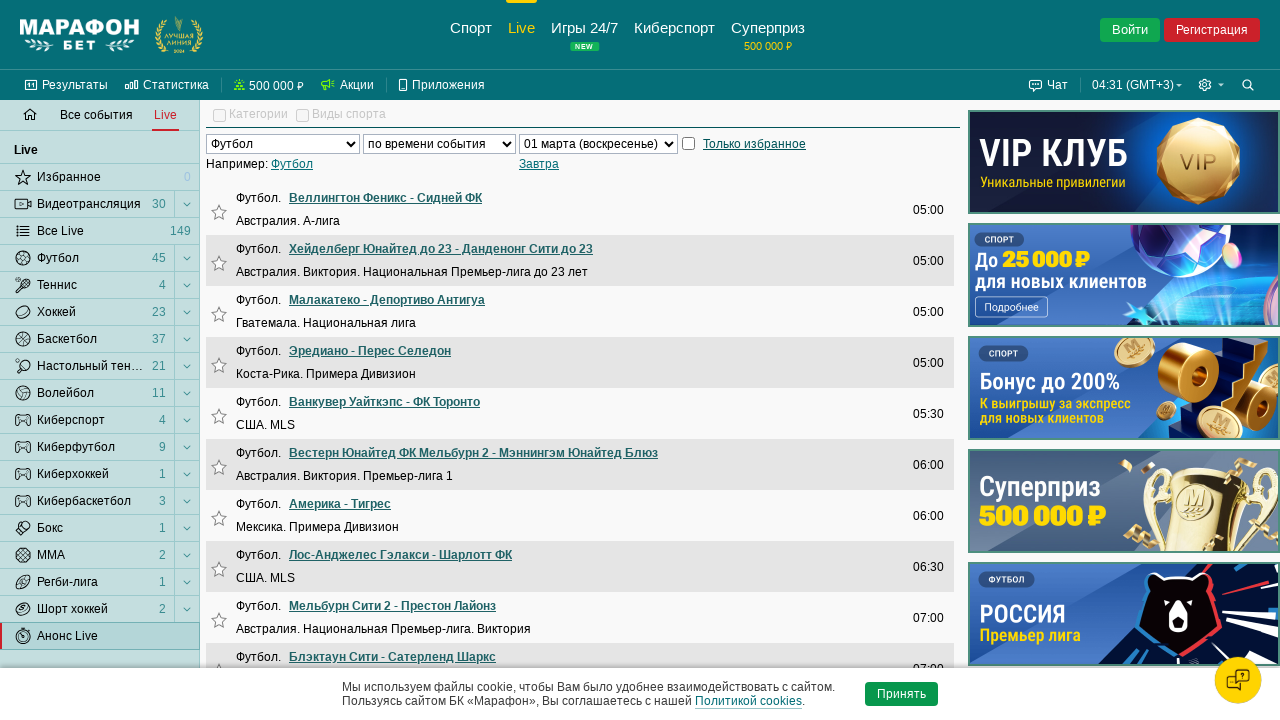

Clicked 'Tomorrow' tab to switch to tomorrow's events at (539, 164) on xpath=//*[contains(text(), 'Завтра')]
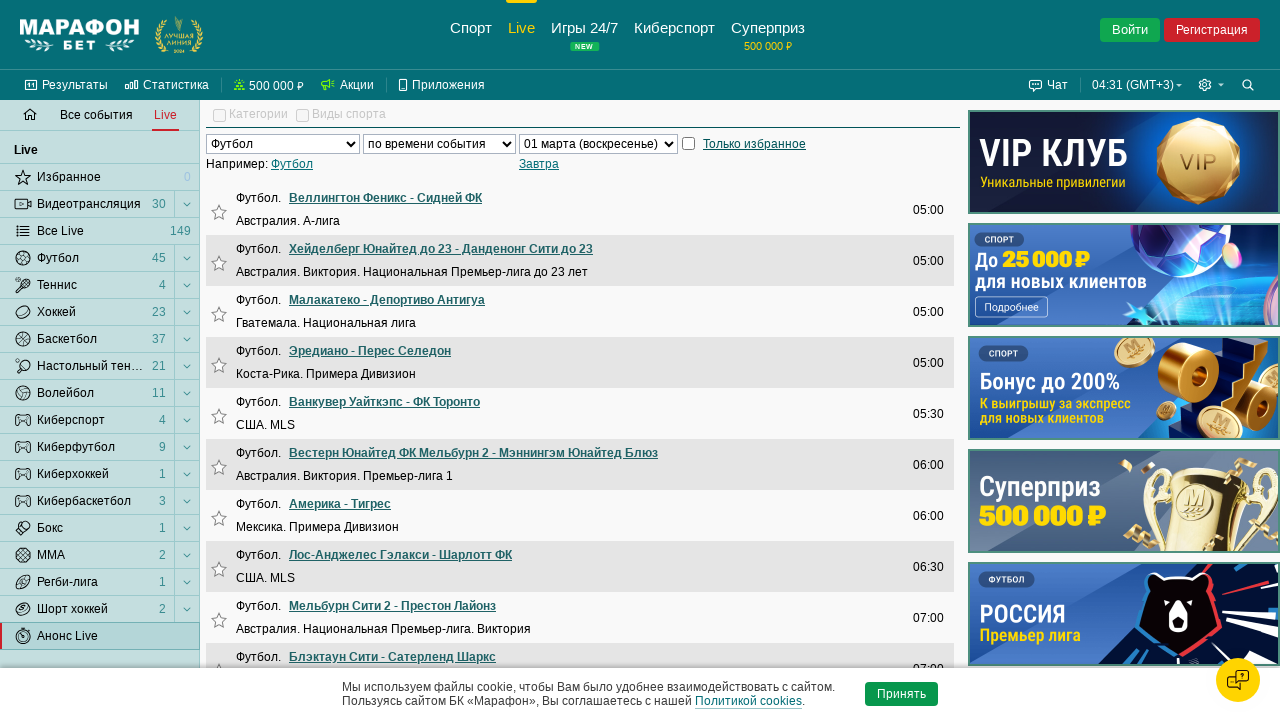

Waited for tomorrow's announcements to load
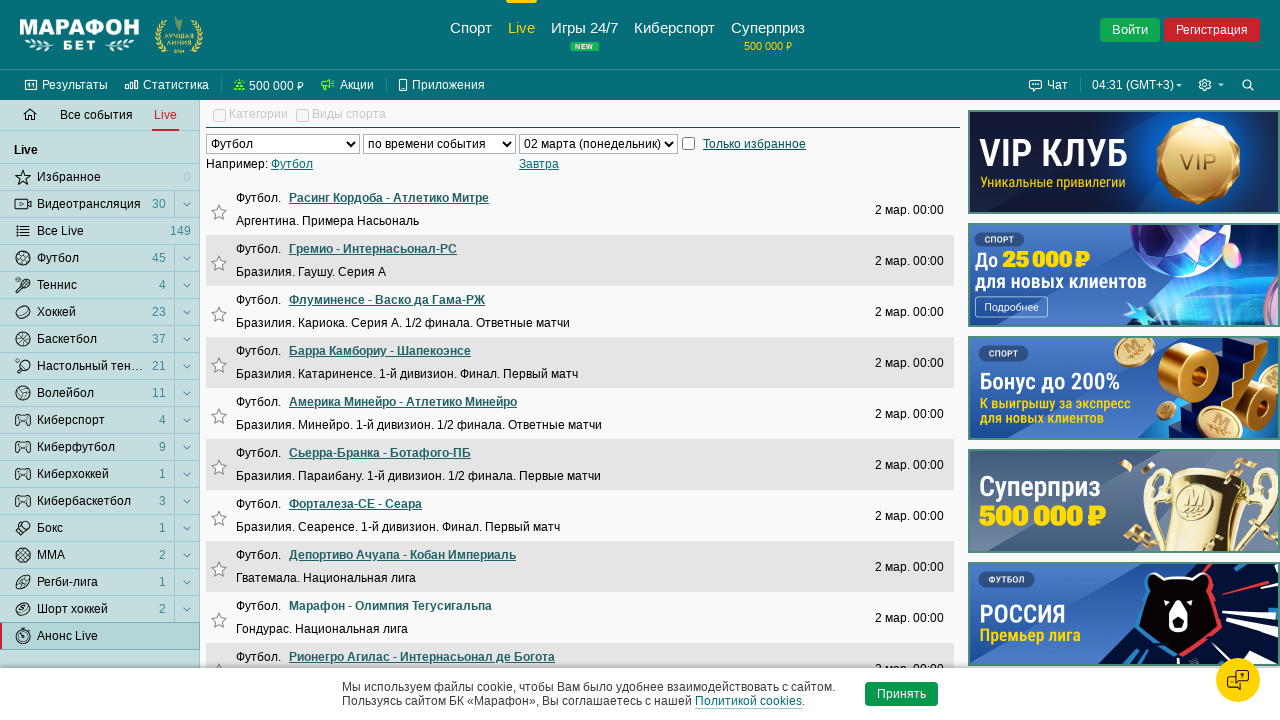

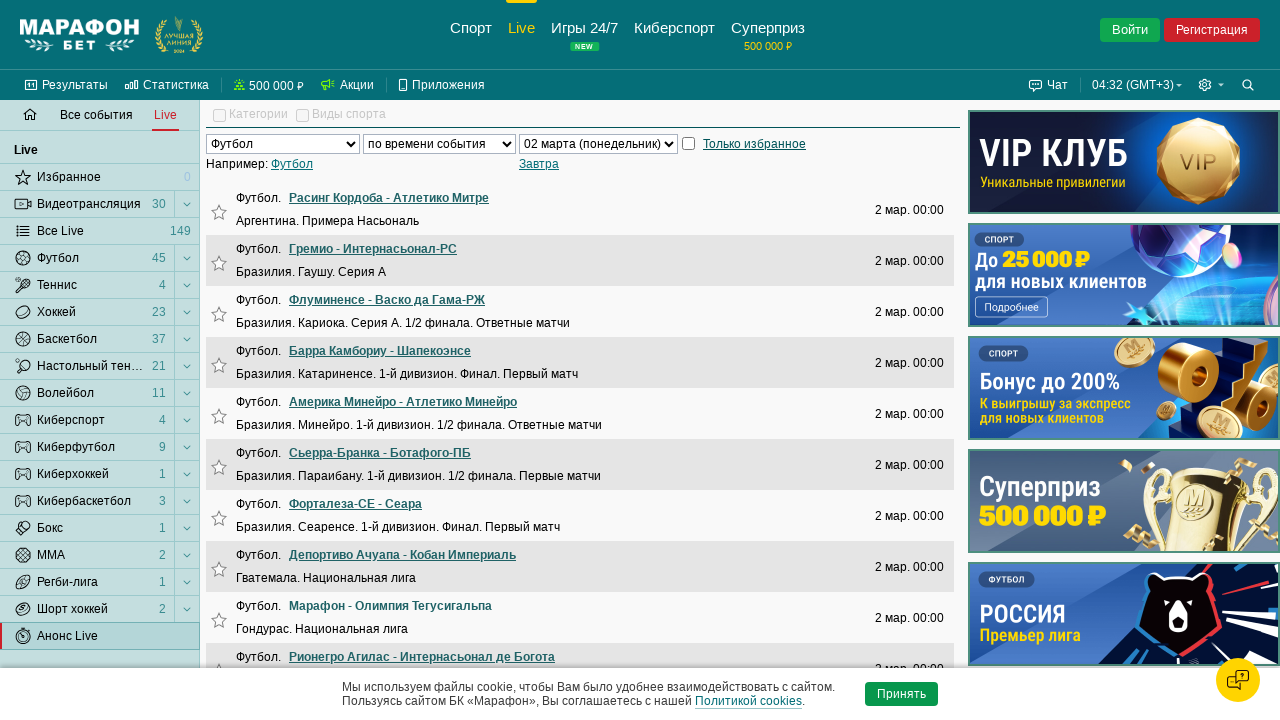